Tests that new todo items are appended to the bottom of the list by creating 3 items and verifying the count

Starting URL: https://demo.playwright.dev/todomvc

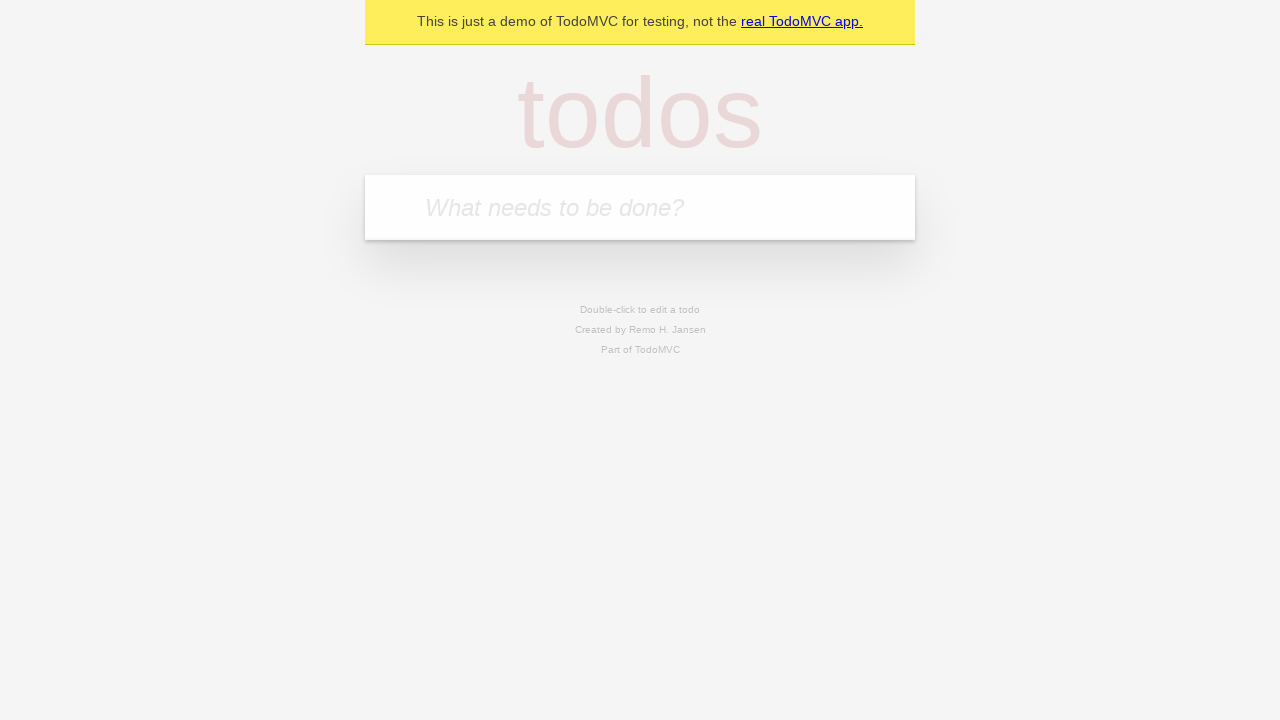

Filled todo input with 'buy some cheese' on internal:attr=[placeholder="What needs to be done?"i]
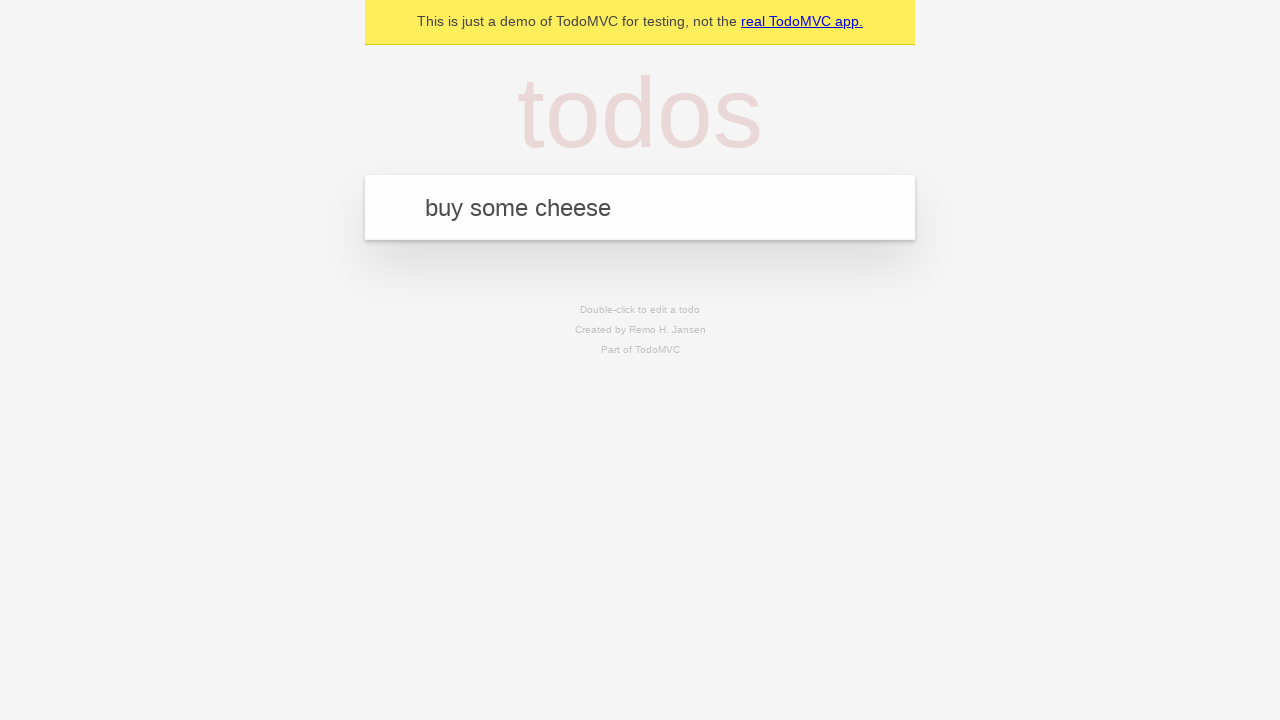

Pressed Enter to add first todo item on internal:attr=[placeholder="What needs to be done?"i]
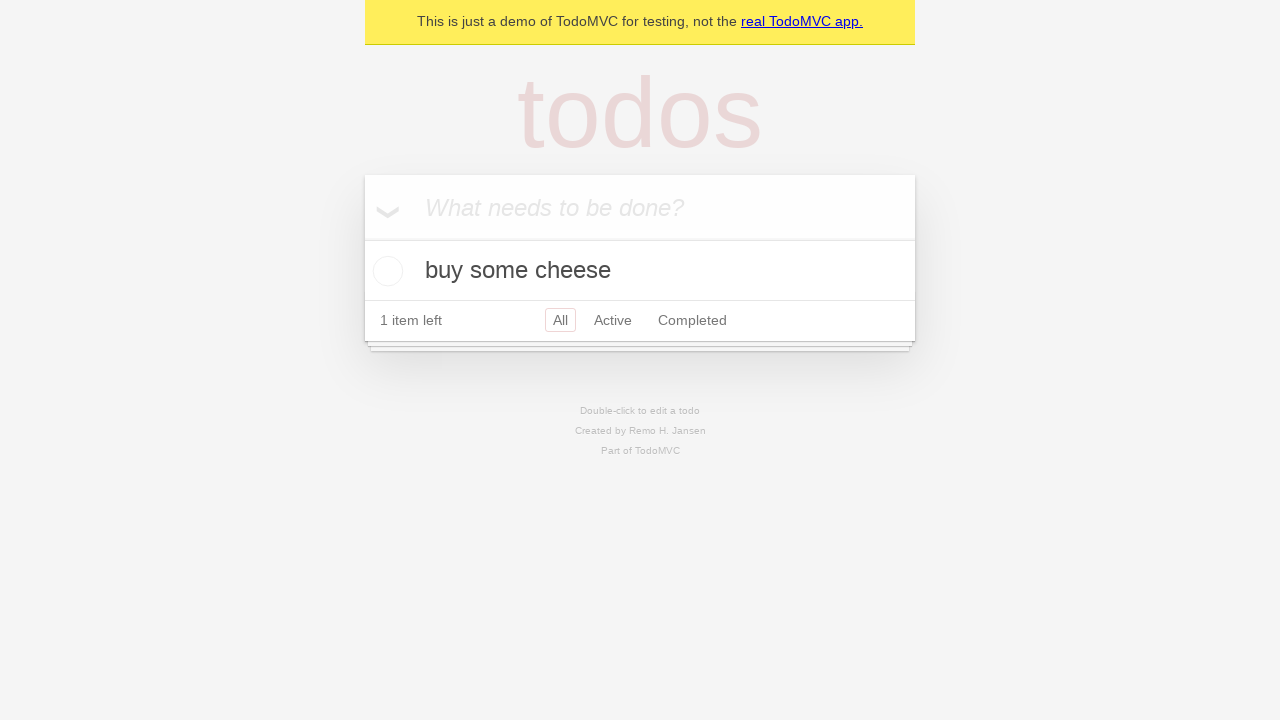

Filled todo input with 'feed the cat' on internal:attr=[placeholder="What needs to be done?"i]
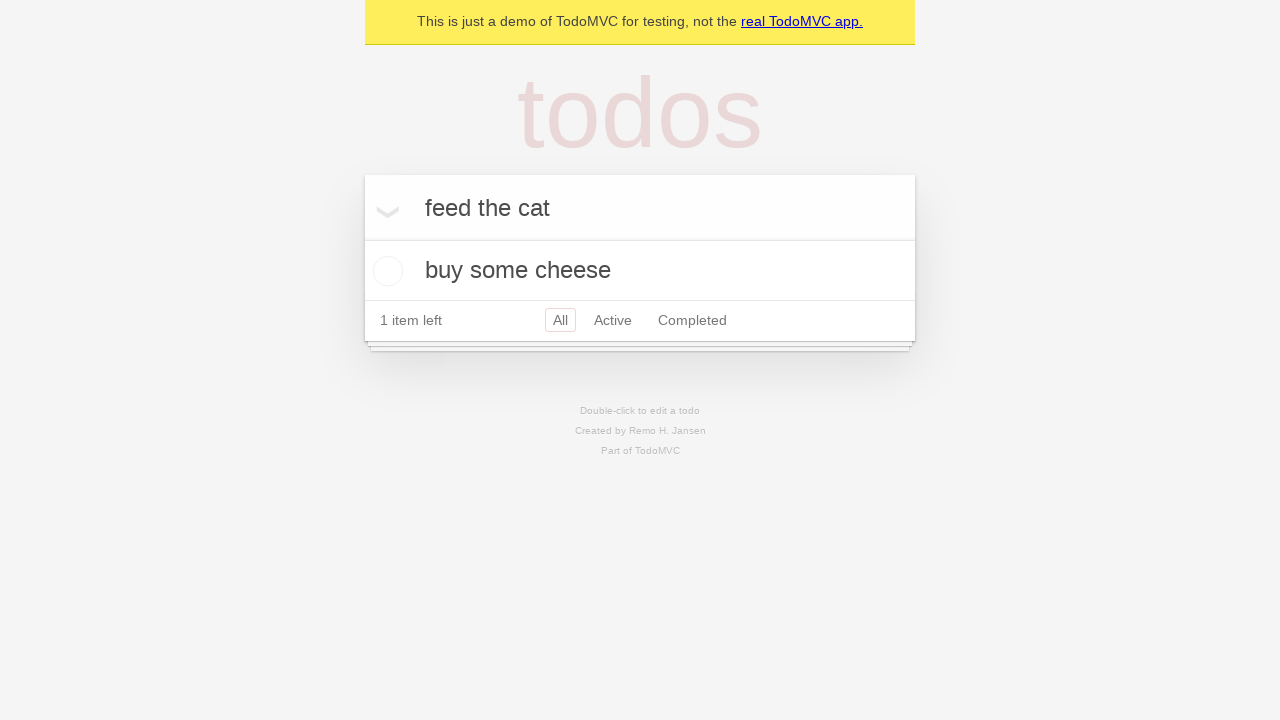

Pressed Enter to add second todo item on internal:attr=[placeholder="What needs to be done?"i]
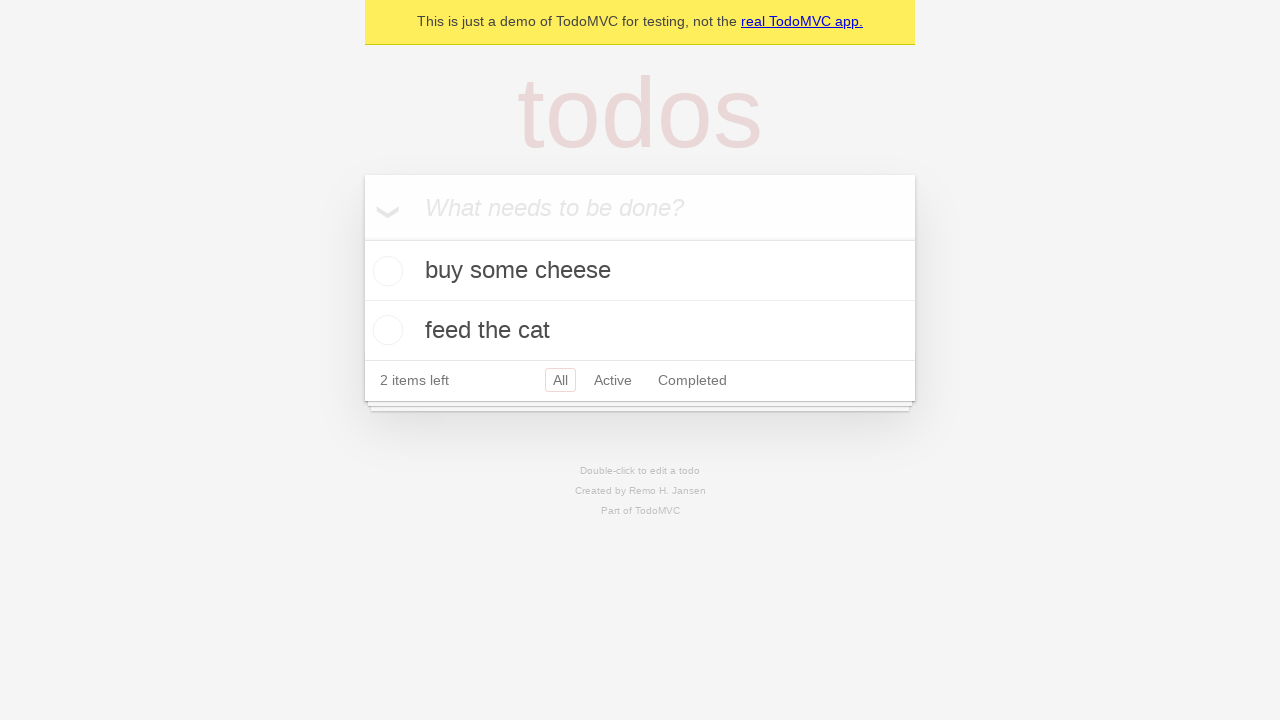

Filled todo input with 'book a doctors appointment' on internal:attr=[placeholder="What needs to be done?"i]
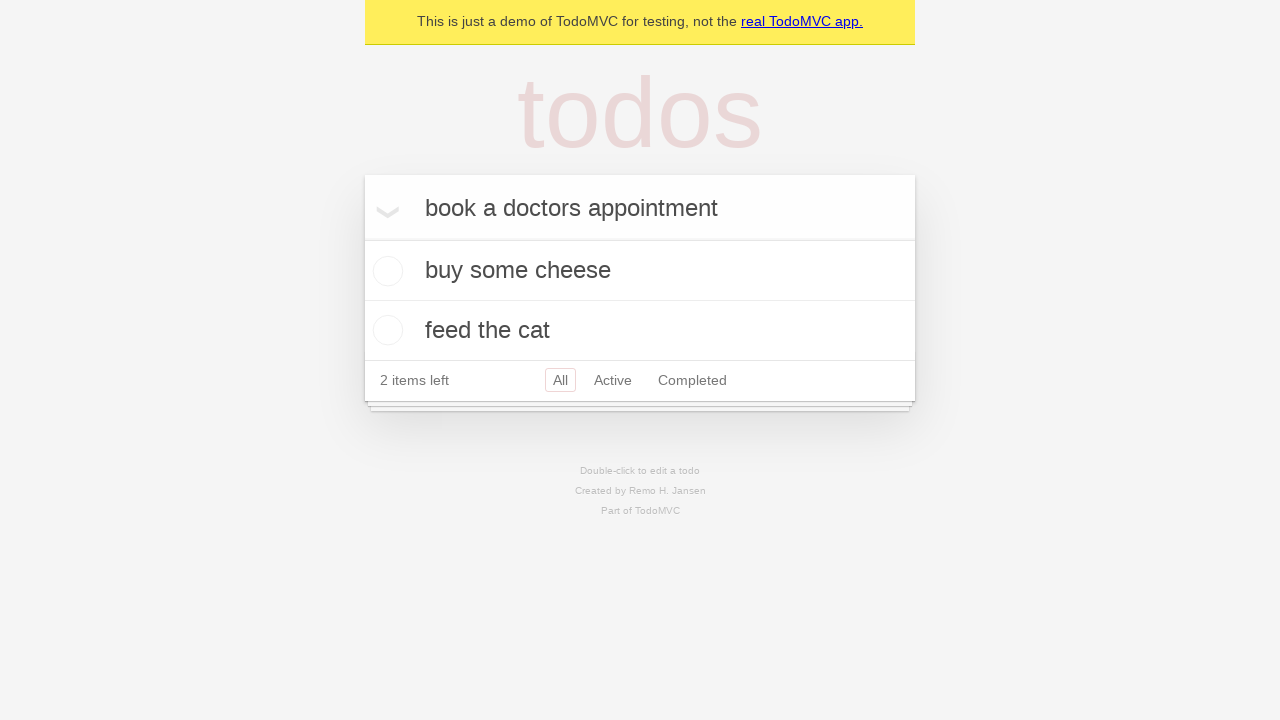

Pressed Enter to add third todo item on internal:attr=[placeholder="What needs to be done?"i]
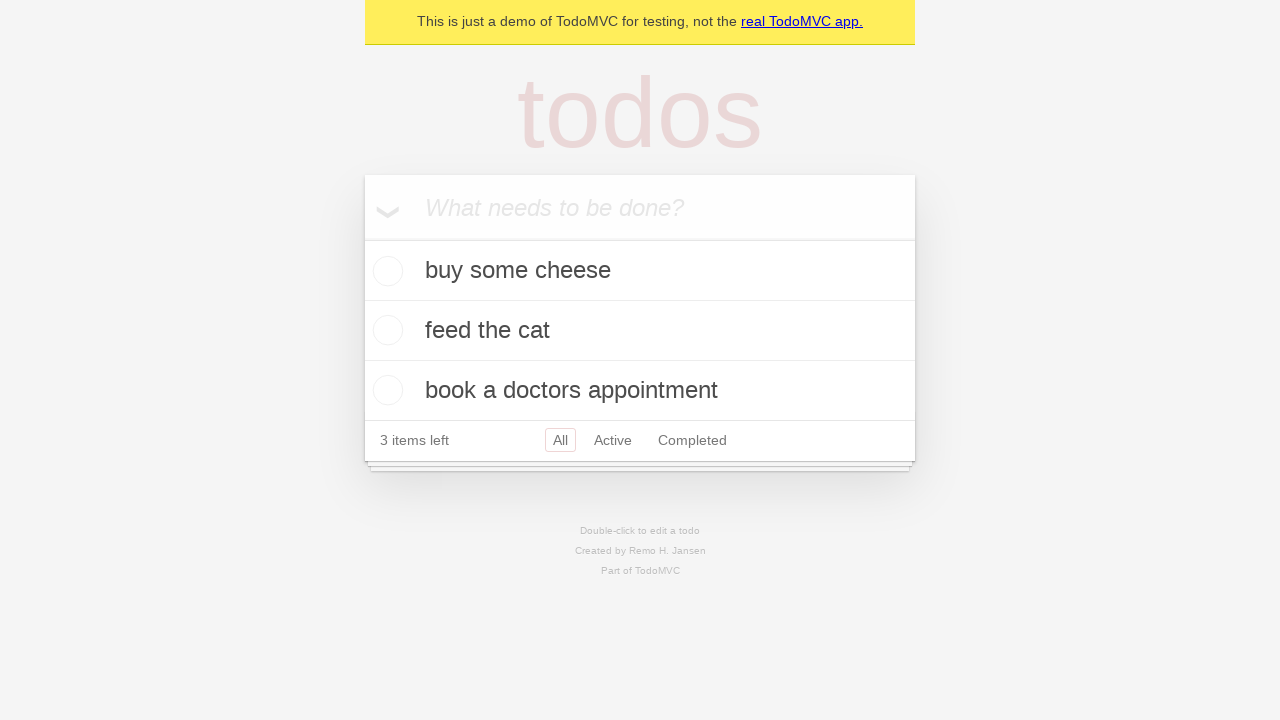

Waited for todo count element to appear
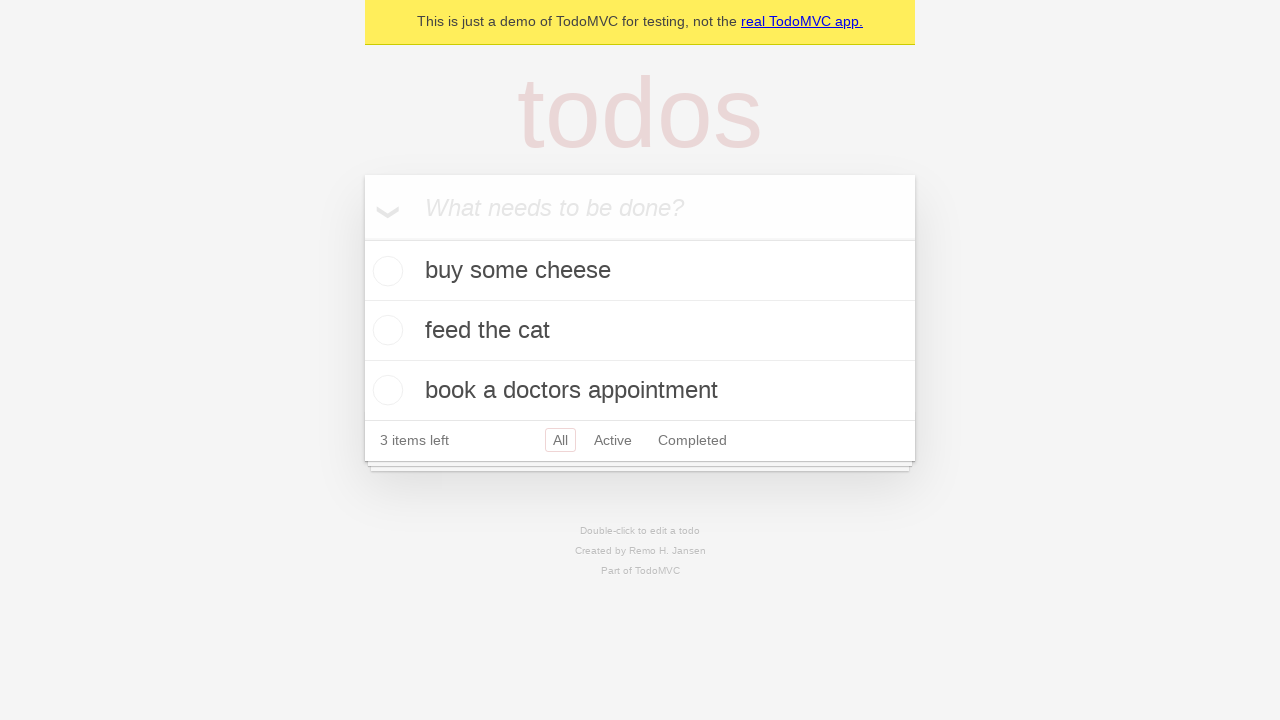

Verified that '3 items left' text is displayed, confirming all three items were added to the bottom of the list
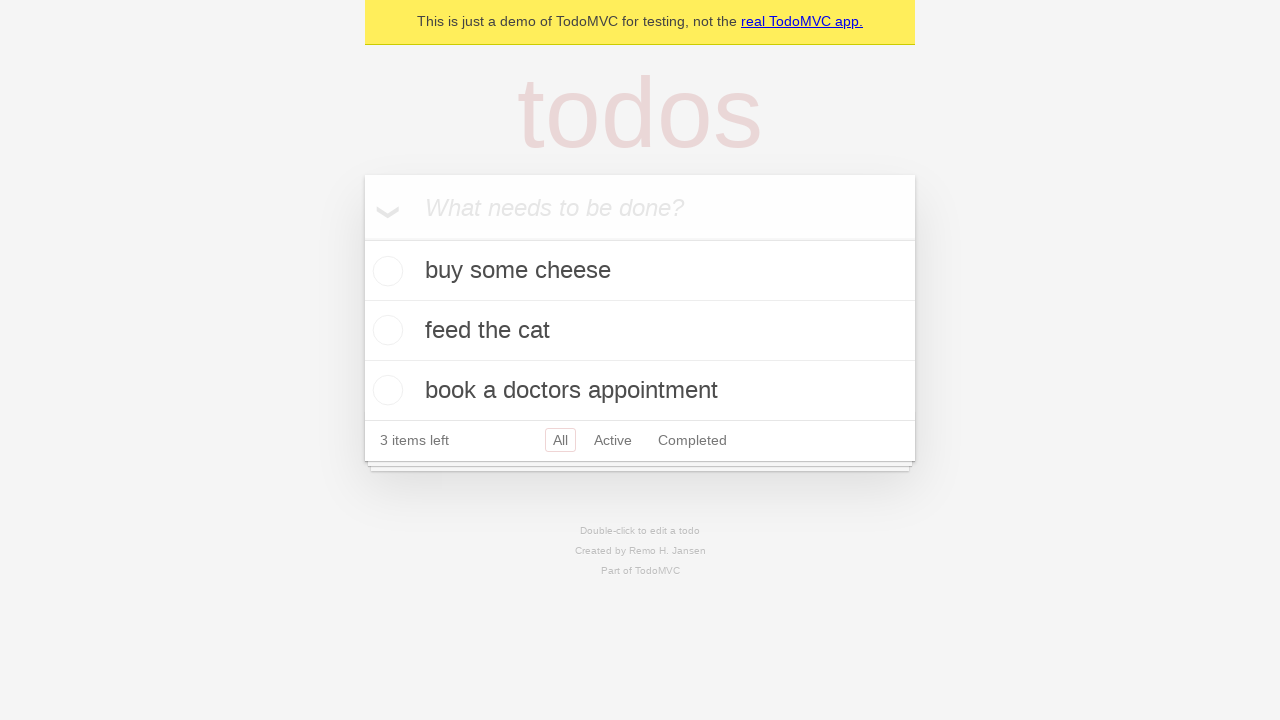

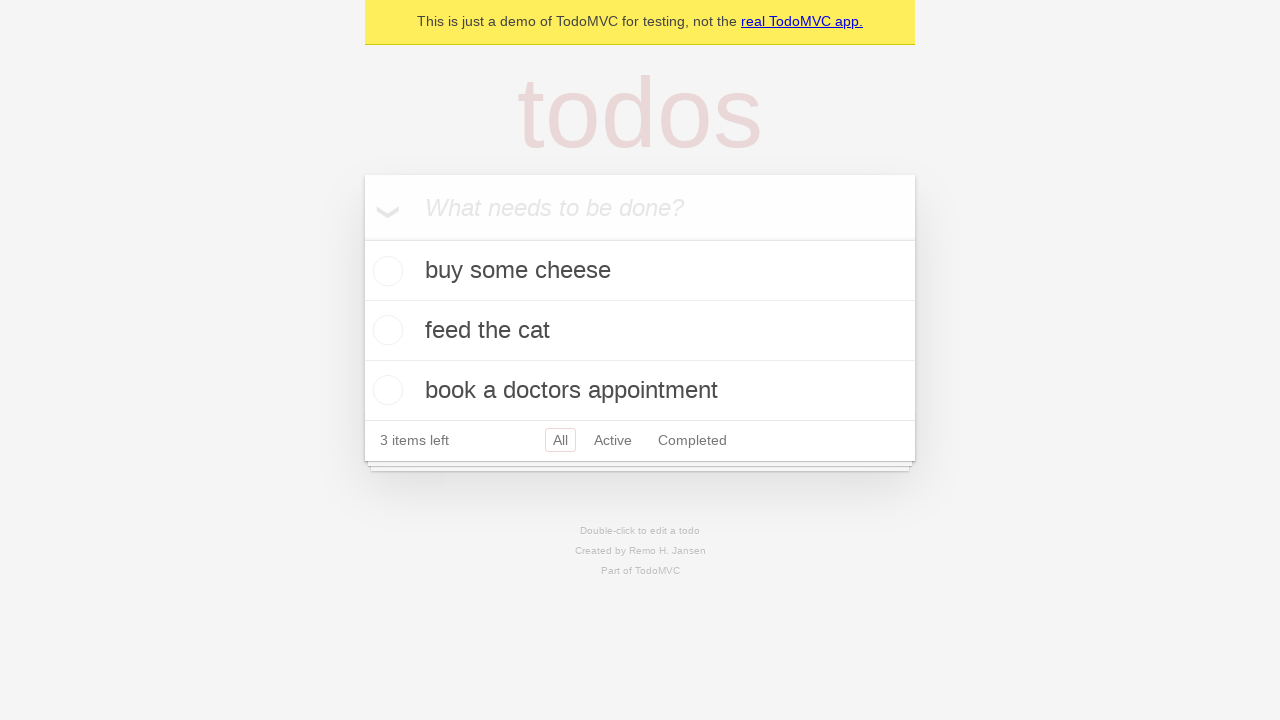